Tests registration form validation when confirmation email doesn't match the original email

Starting URL: https://alada.vn/tai-khoan/dang-ky.html

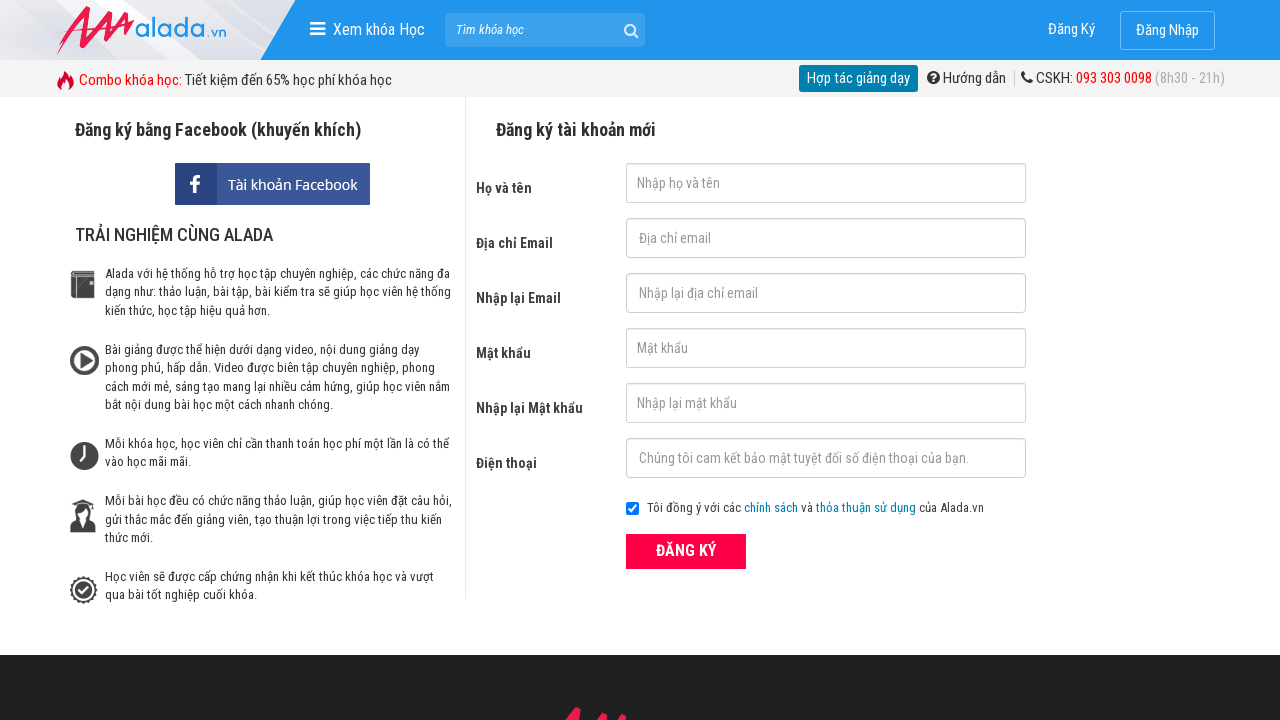

Filled first name field with 'vo nhi' on #txtFirstname
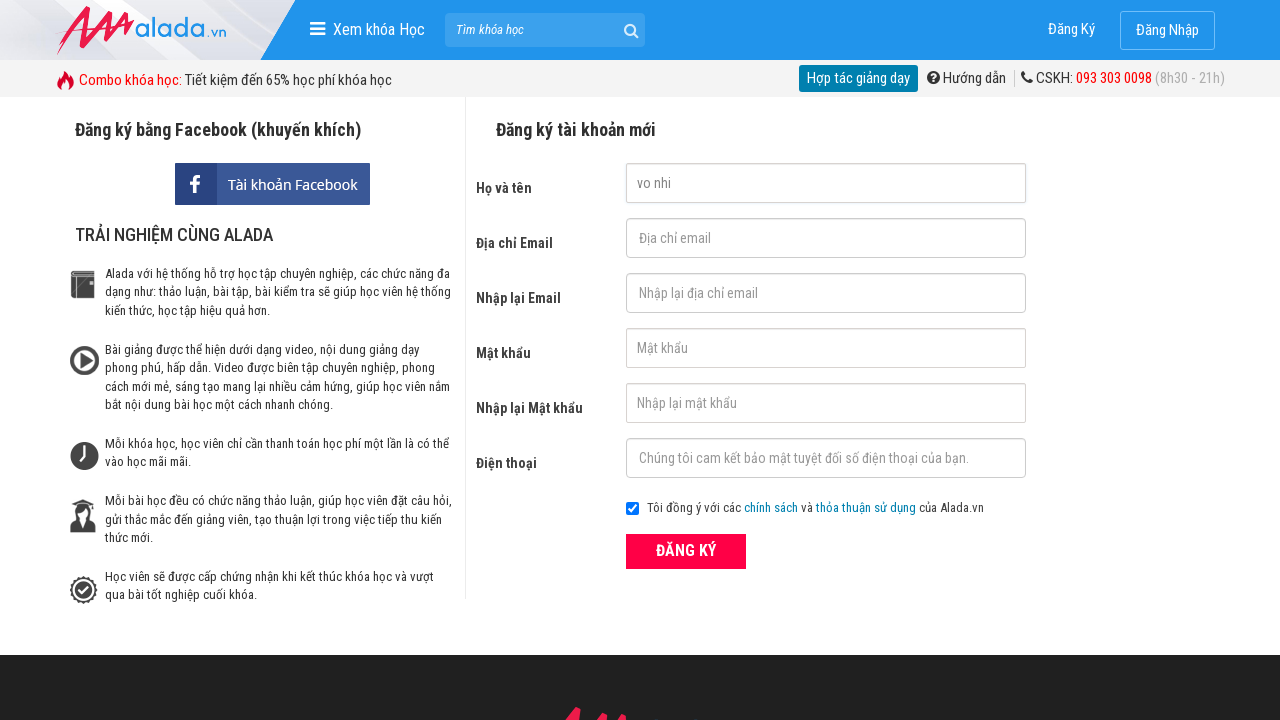

Filled email field with 'vothinhi@gmail.com' on #txtEmail
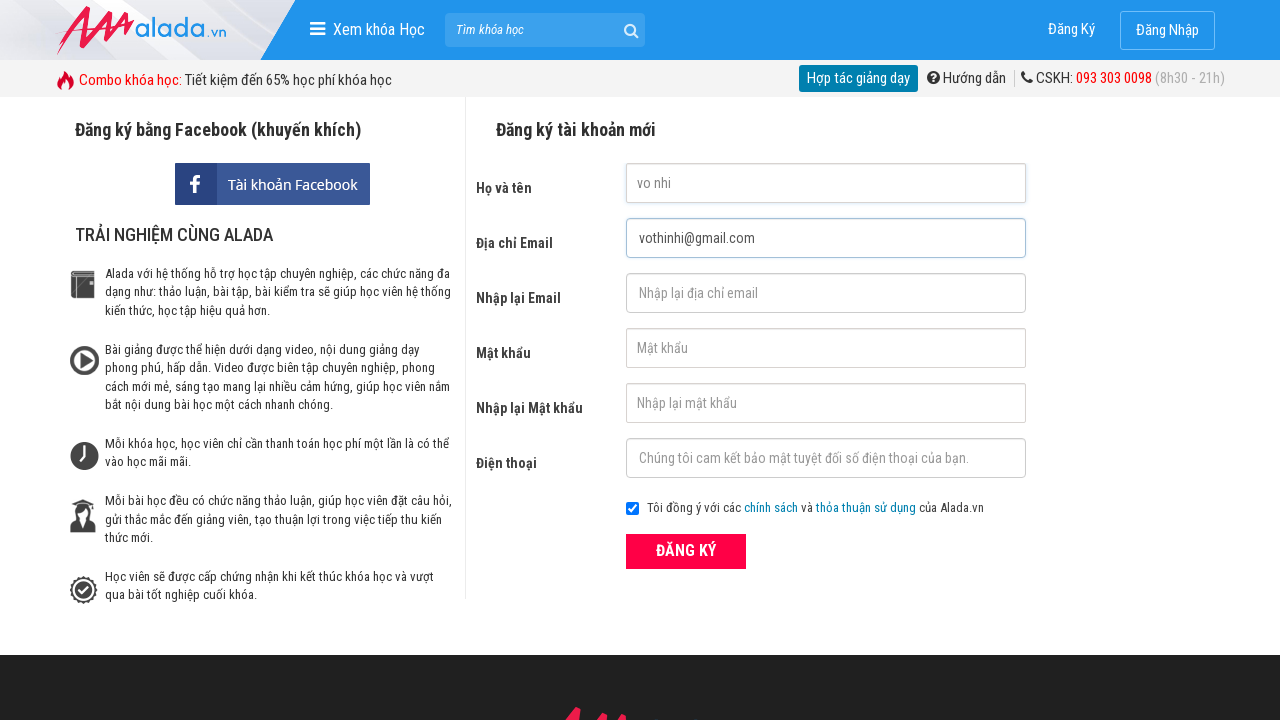

Filled confirmation email field with mismatched email 'vothinhi2410@gmail.com' on #txtCEmail
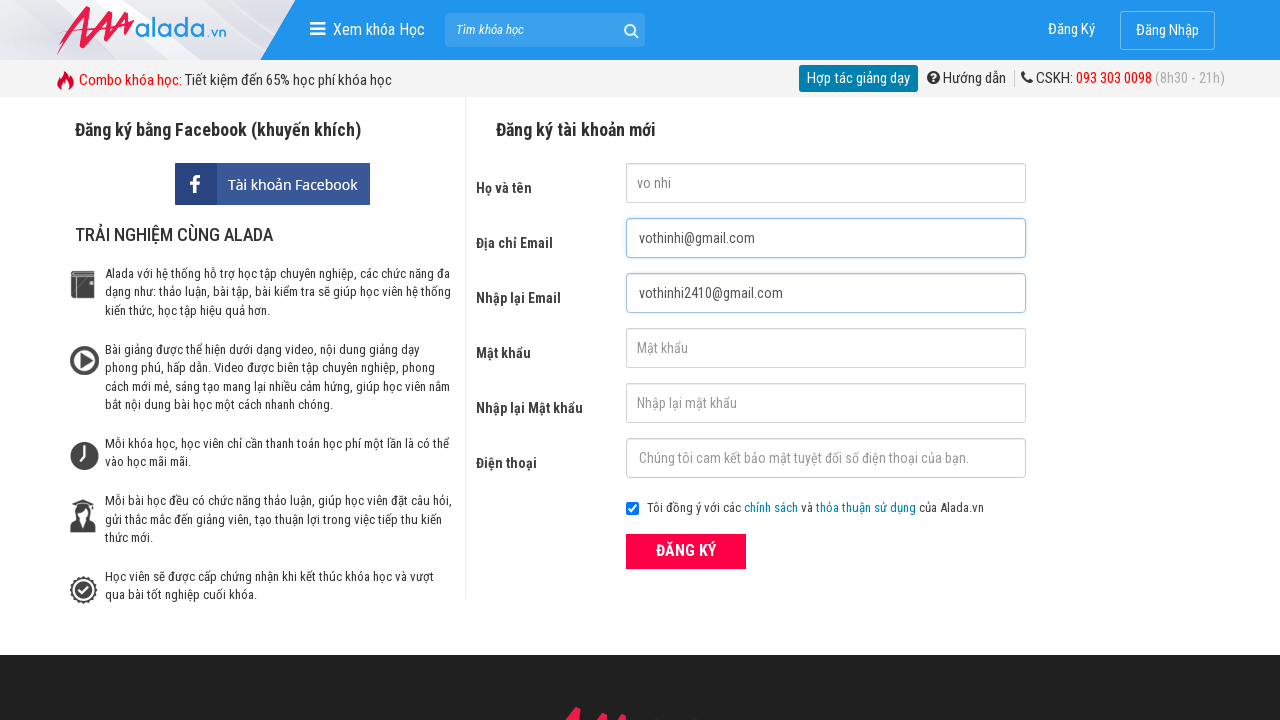

Filled password field with '123456' on #txtPassword
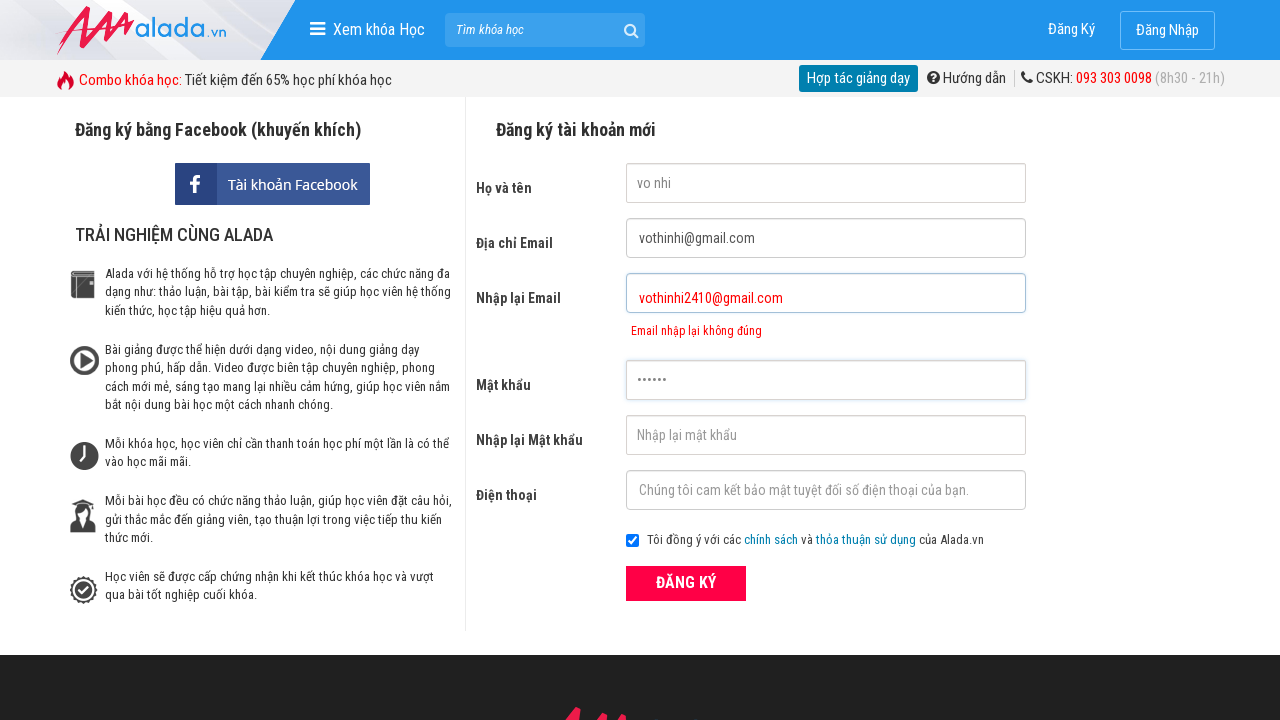

Filled confirm password field with '123456' on #txtCPassword
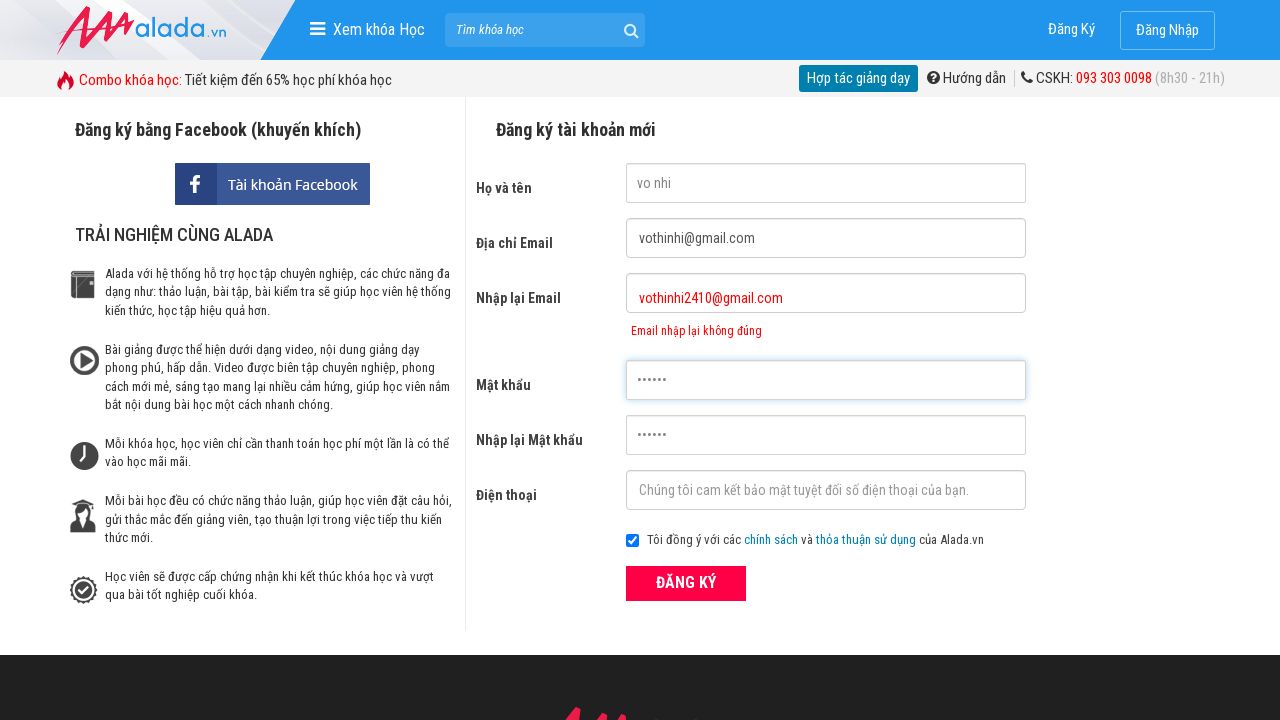

Filled phone field with '0123456789' on #txtPhone
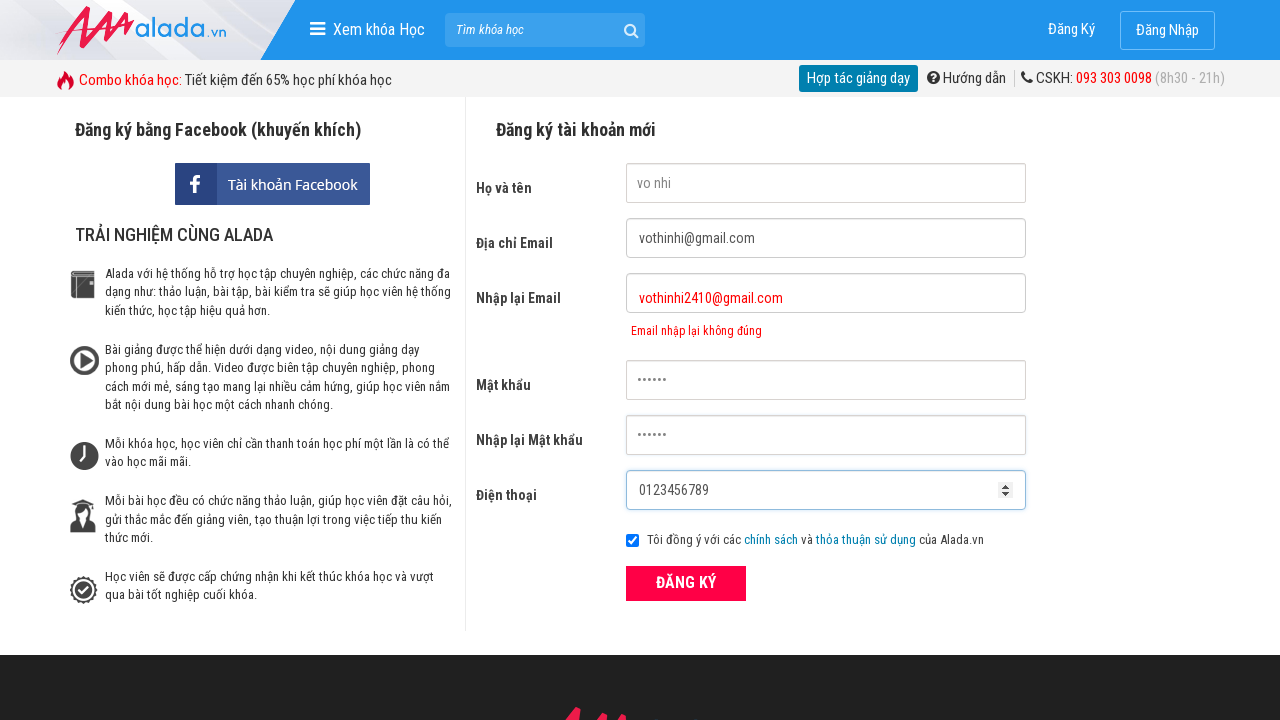

Clicked ĐĂNG KÝ (Register) button at (686, 583) on xpath=//form[@id='frmLogin']//button[text()='ĐĂNG KÝ']
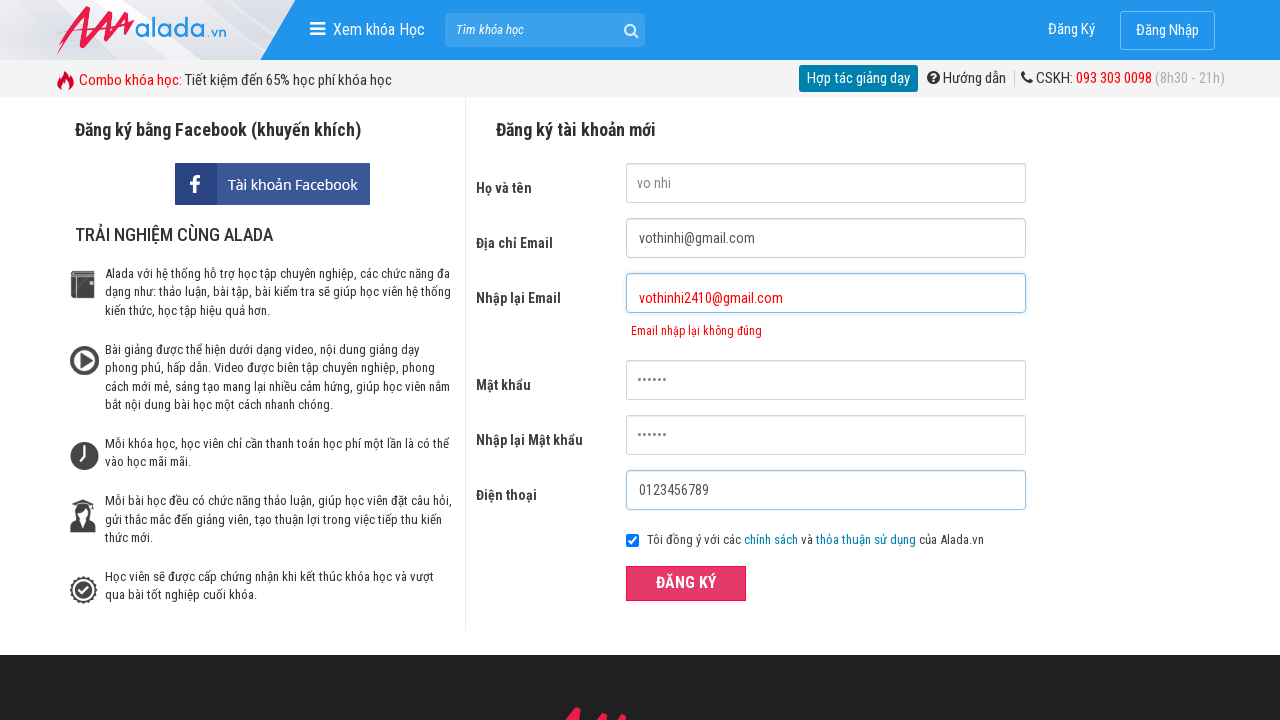

Email confirmation error message appeared
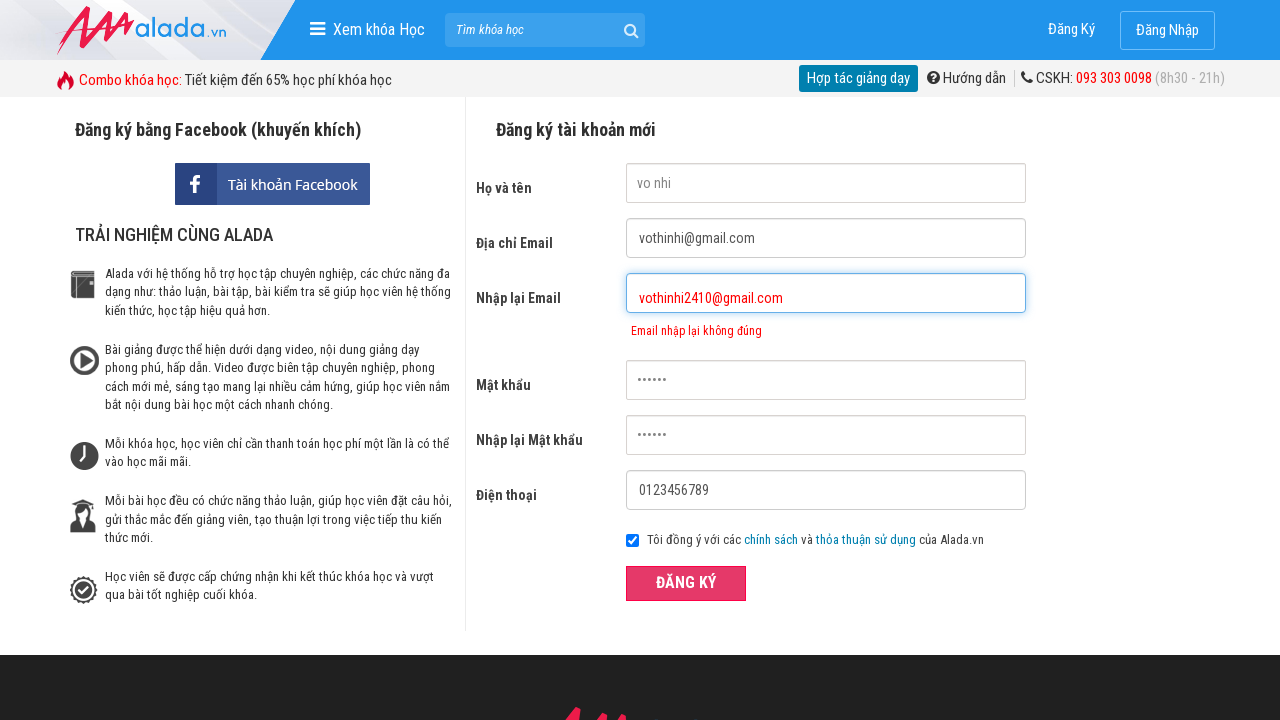

Verified email mismatch error message is displayed correctly
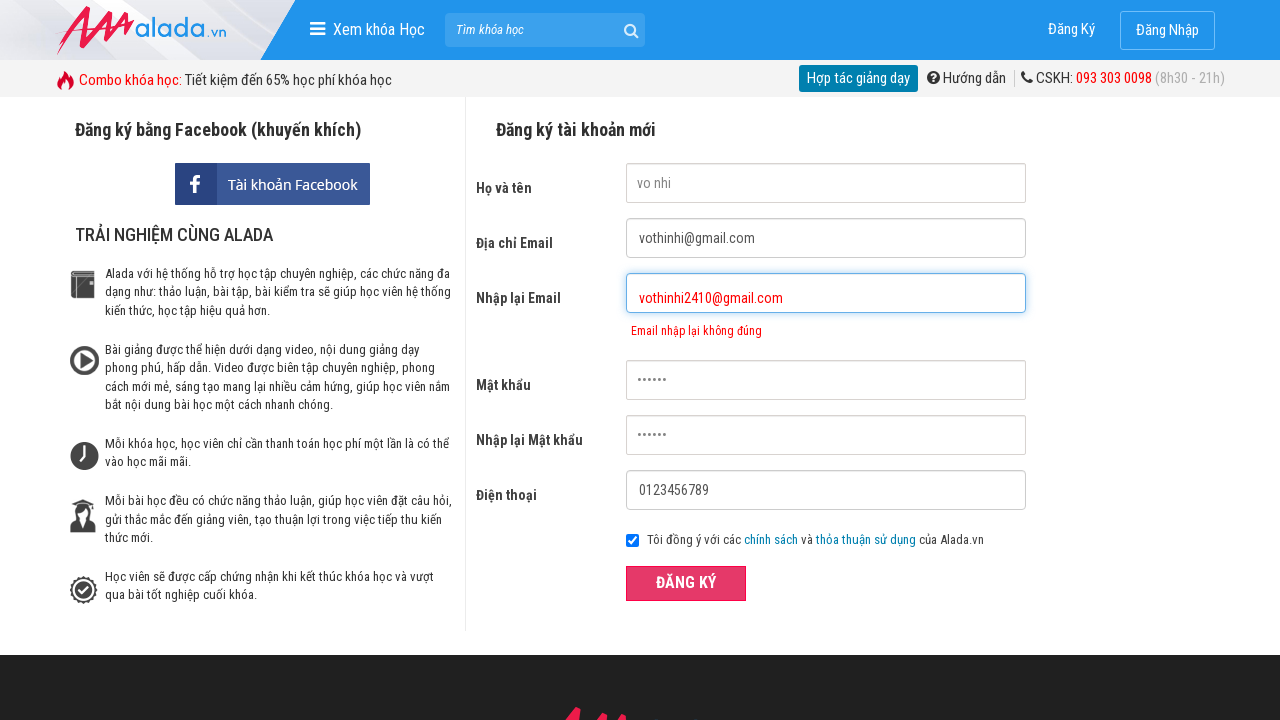

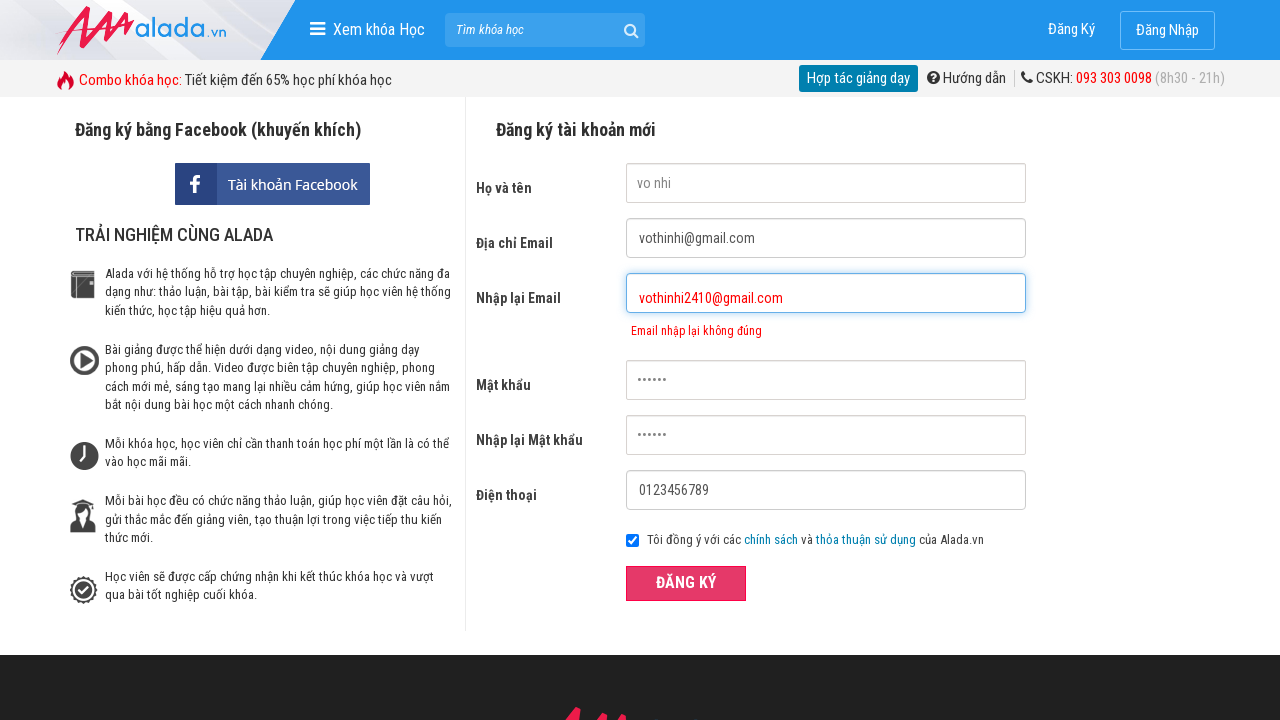